Tests handling of a JavaScript confirmation dialog by triggering it and accepting it

Starting URL: https://www.selenium.dev/selenium/web/alerts.html

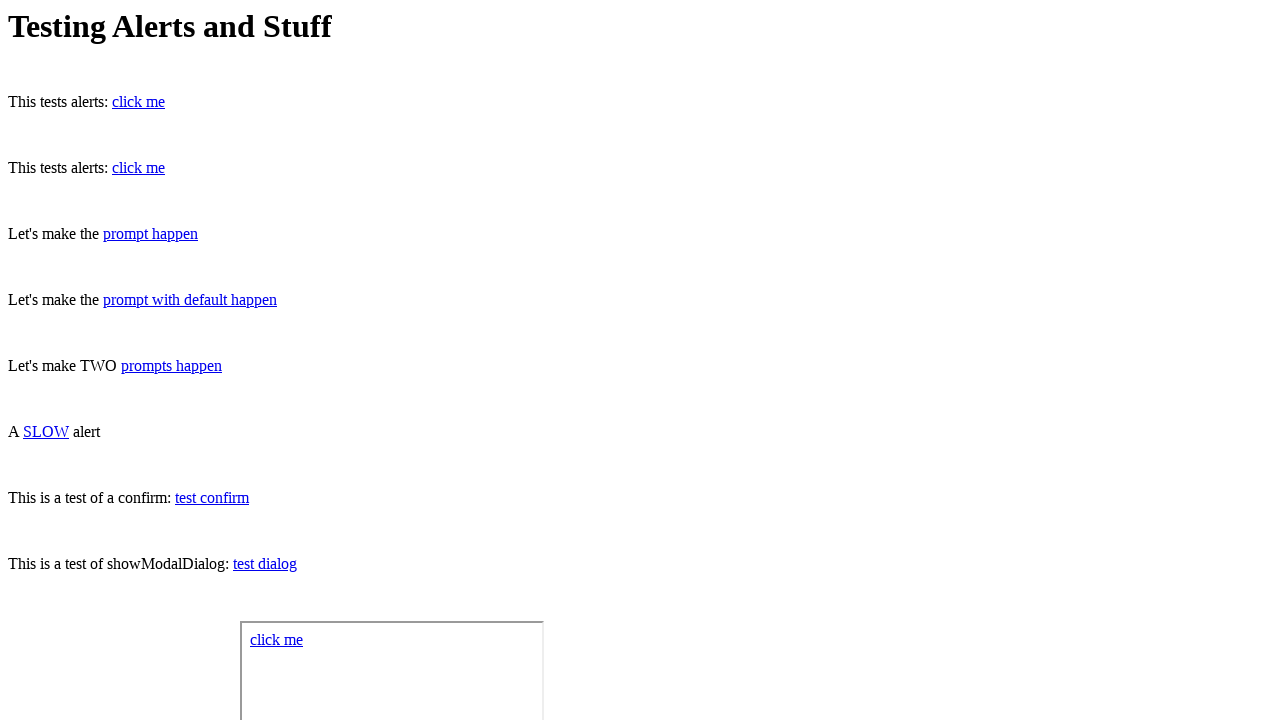

Set up dialog handler to accept confirmation dialogs
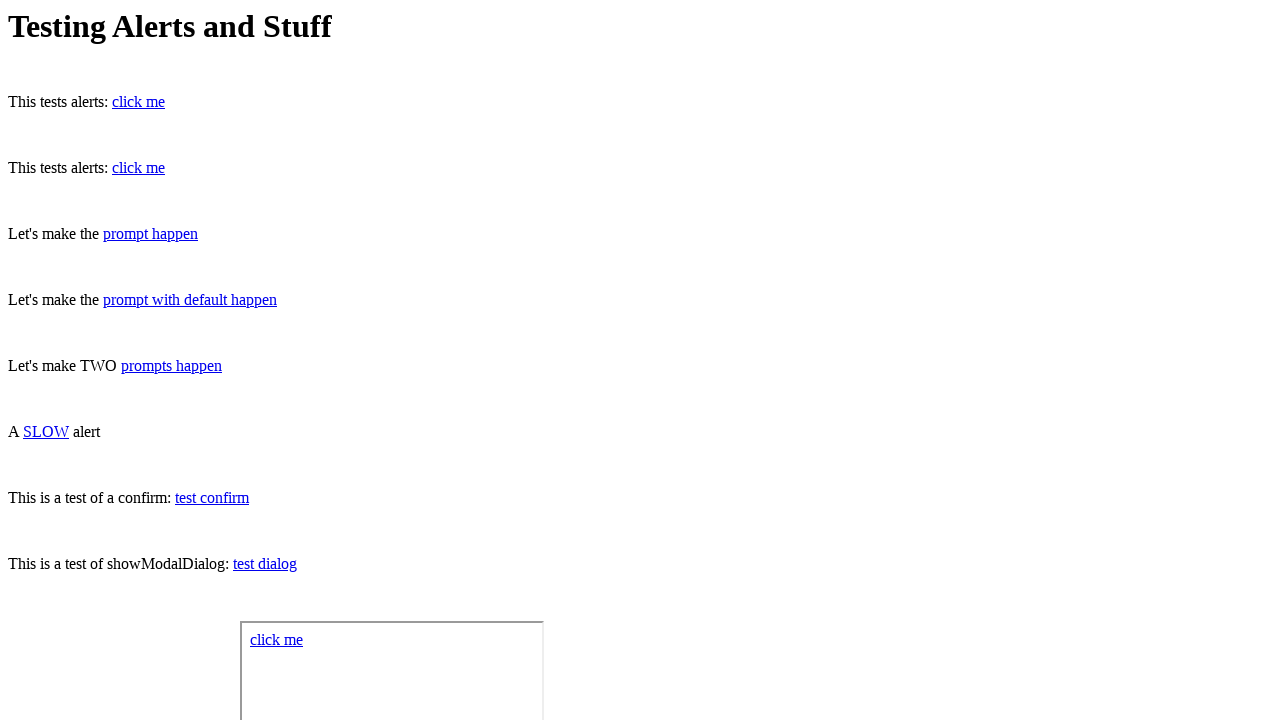

Clicked confirm button to trigger JavaScript confirmation dialog at (212, 498) on #confirm
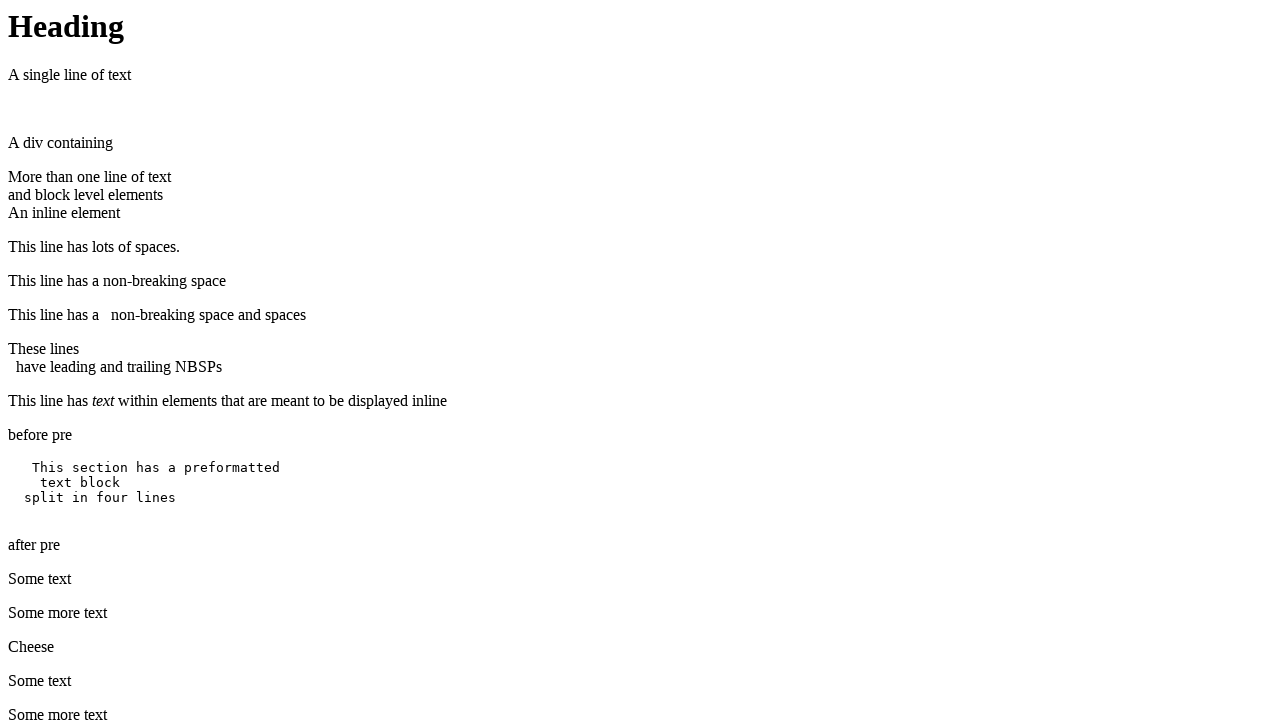

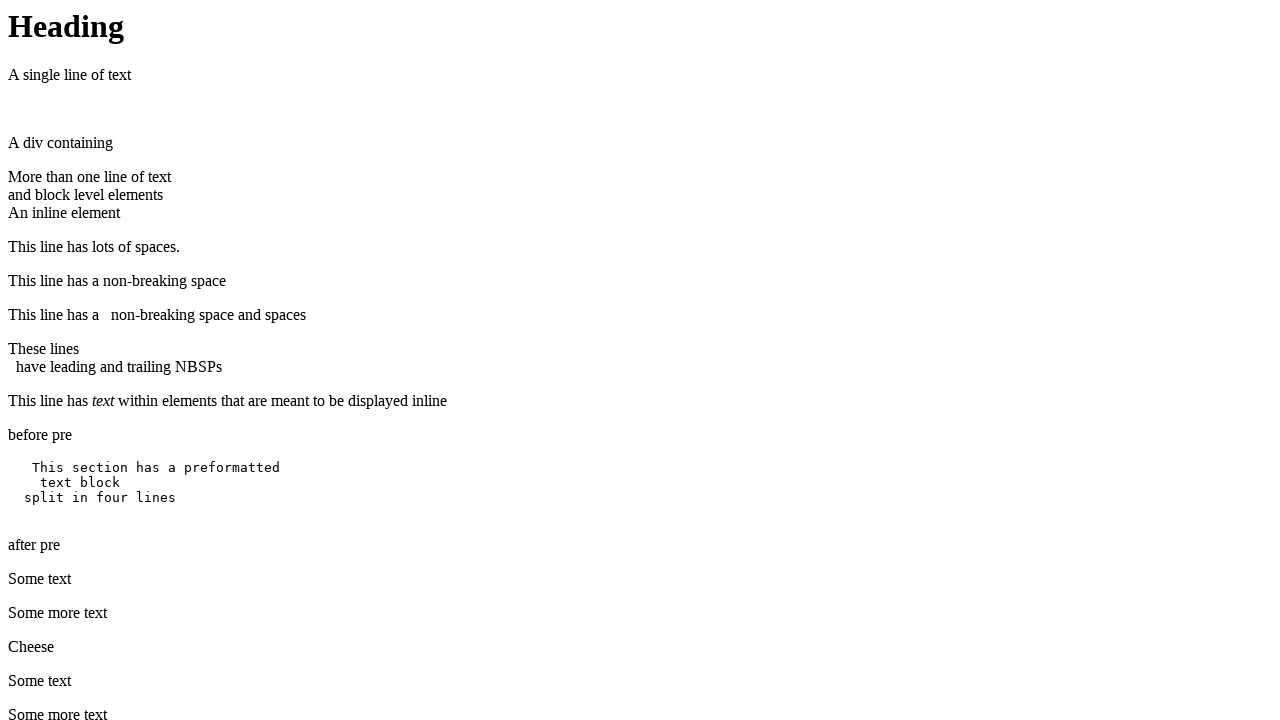